Tests that the Clear completed button displays the correct text

Starting URL: https://demo.playwright.dev/todomvc

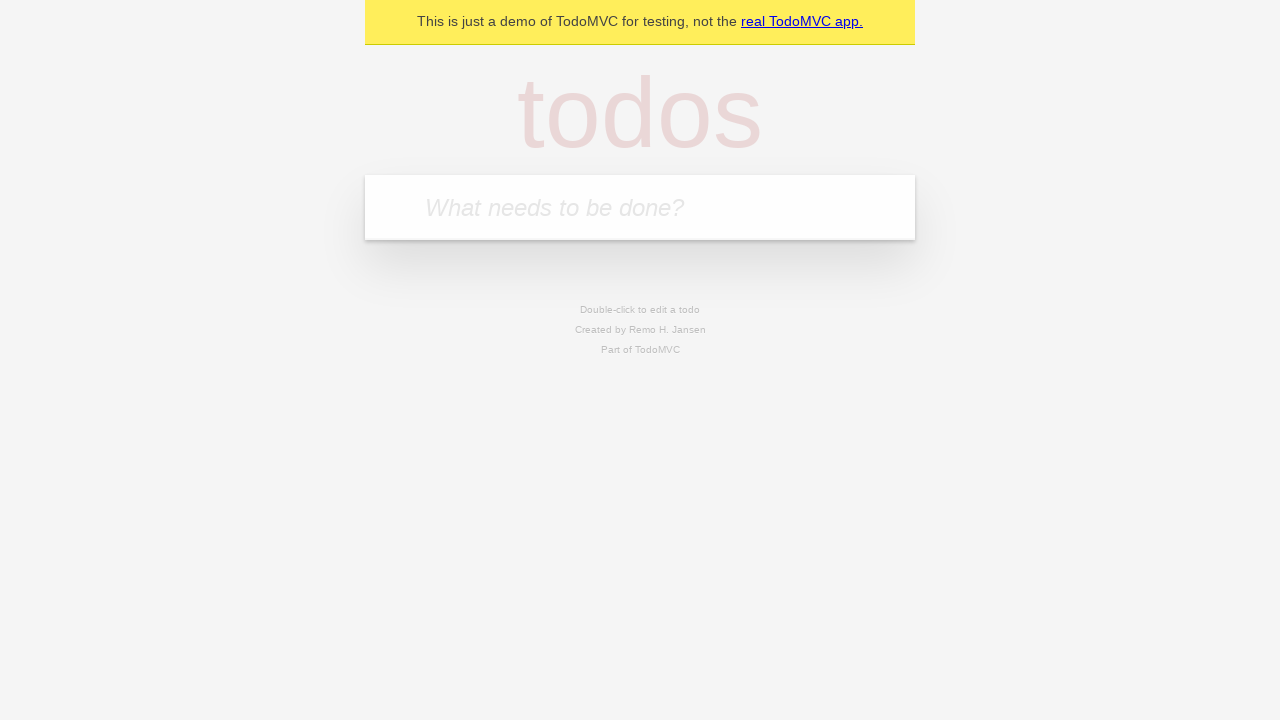

Located the 'What needs to be done?' input field
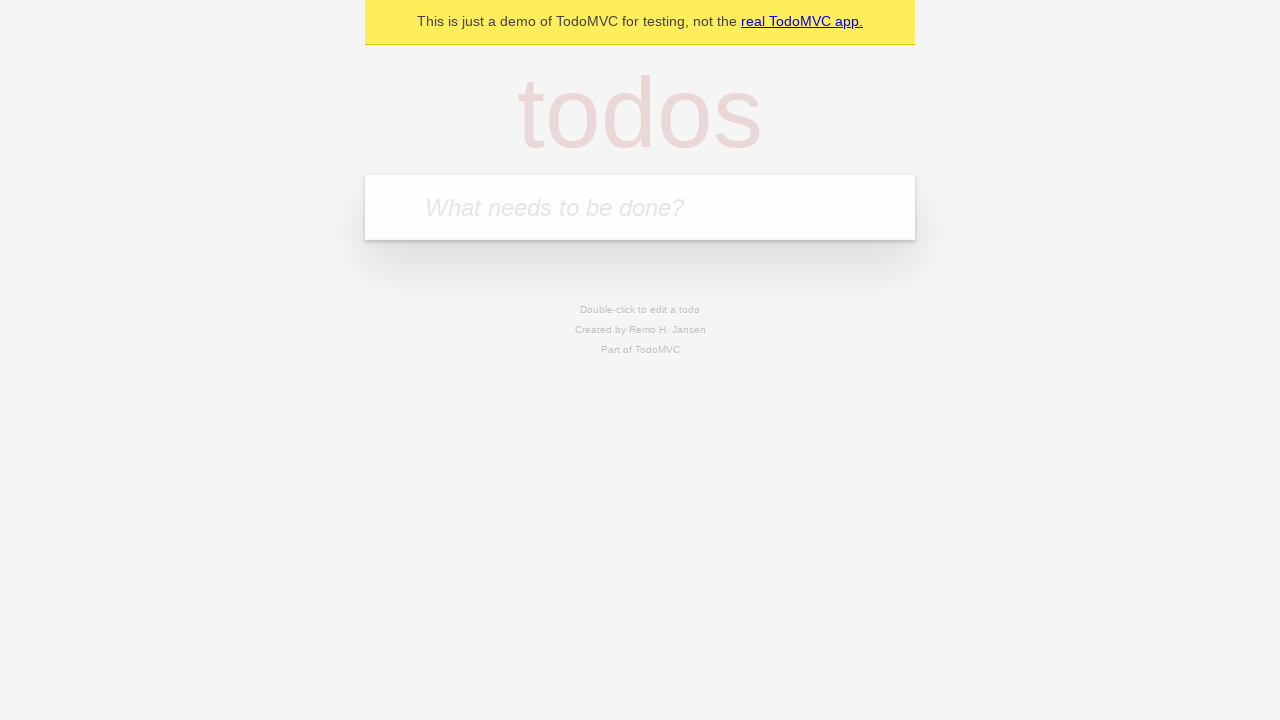

Filled first todo: 'buy some cheese' on internal:attr=[placeholder="What needs to be done?"i]
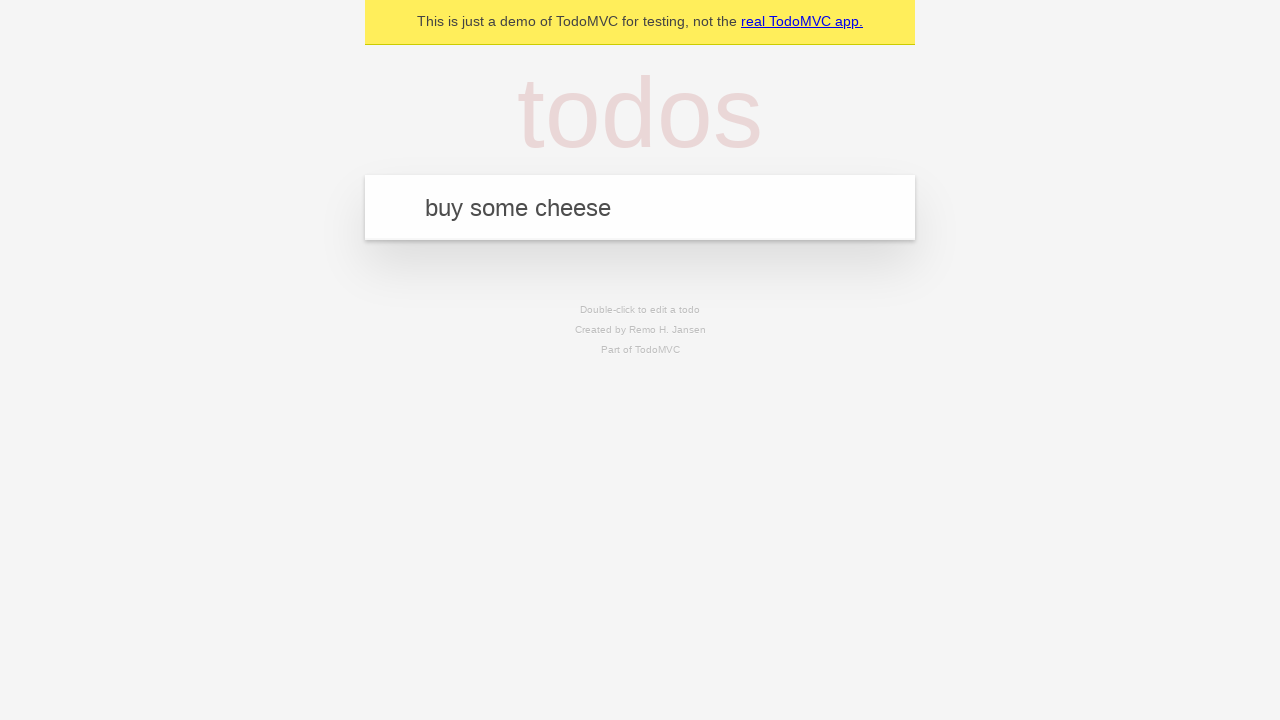

Pressed Enter to add first todo on internal:attr=[placeholder="What needs to be done?"i]
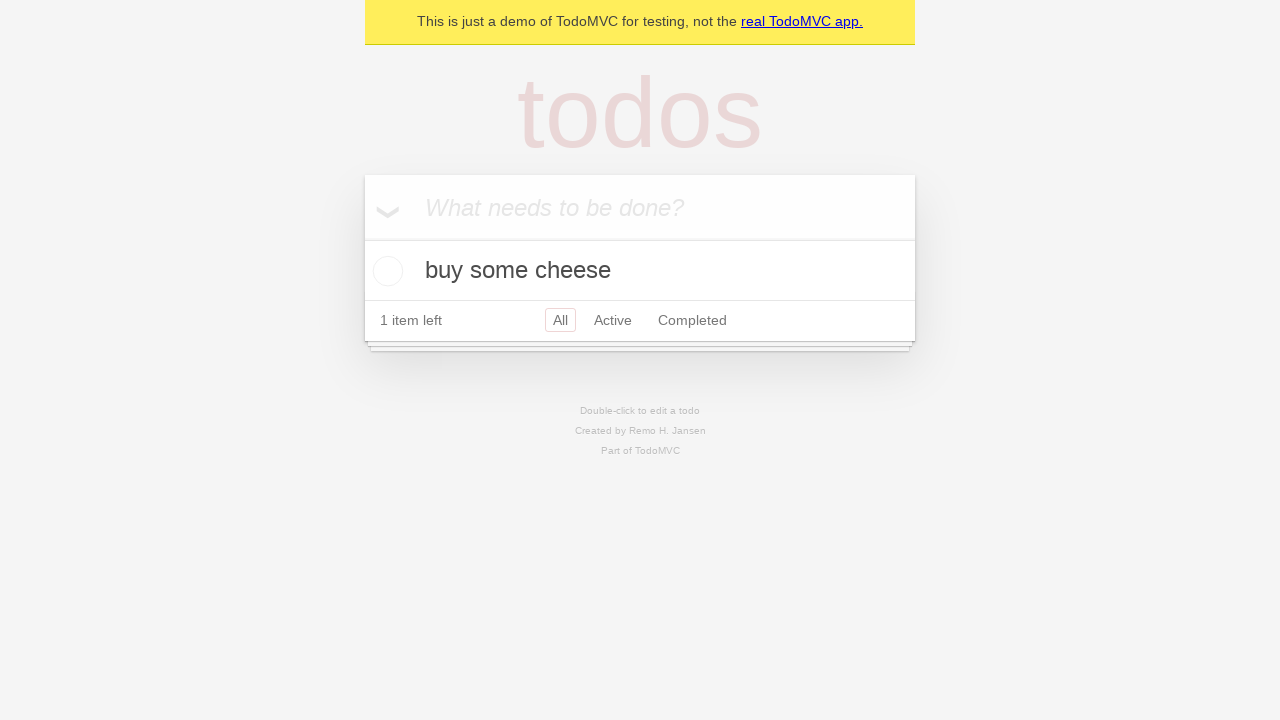

Filled second todo: 'feed the cat' on internal:attr=[placeholder="What needs to be done?"i]
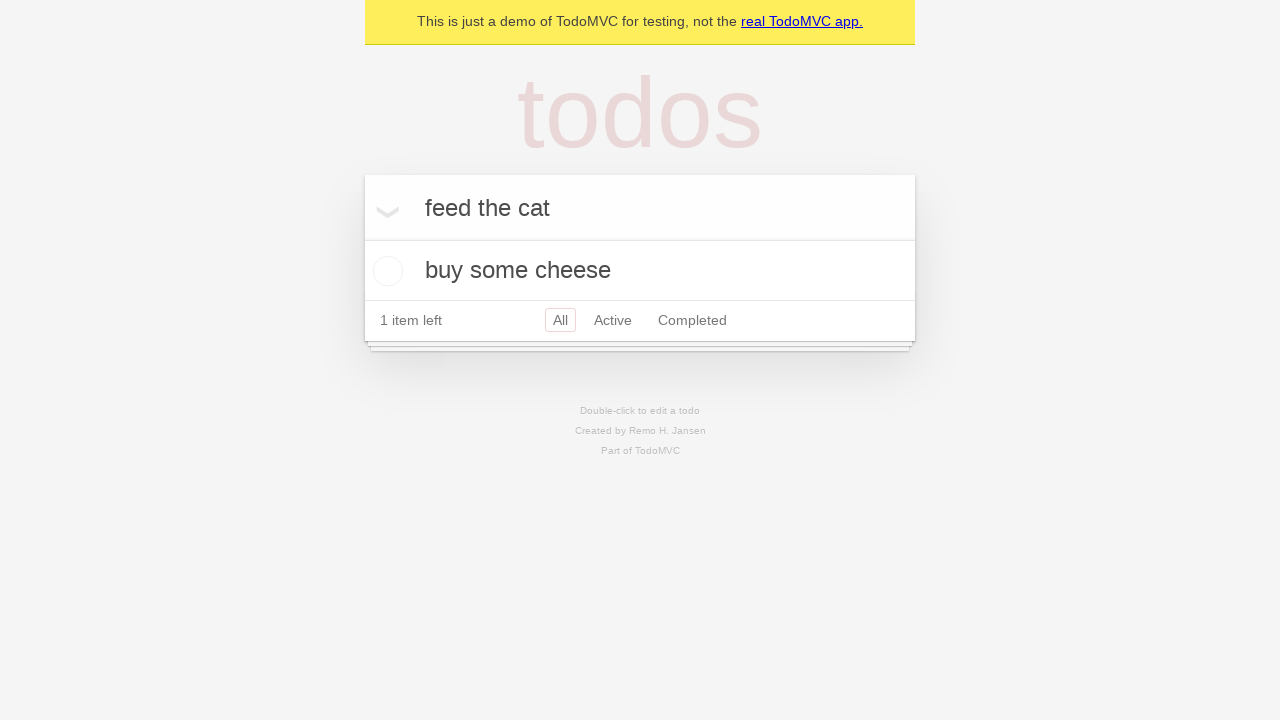

Pressed Enter to add second todo on internal:attr=[placeholder="What needs to be done?"i]
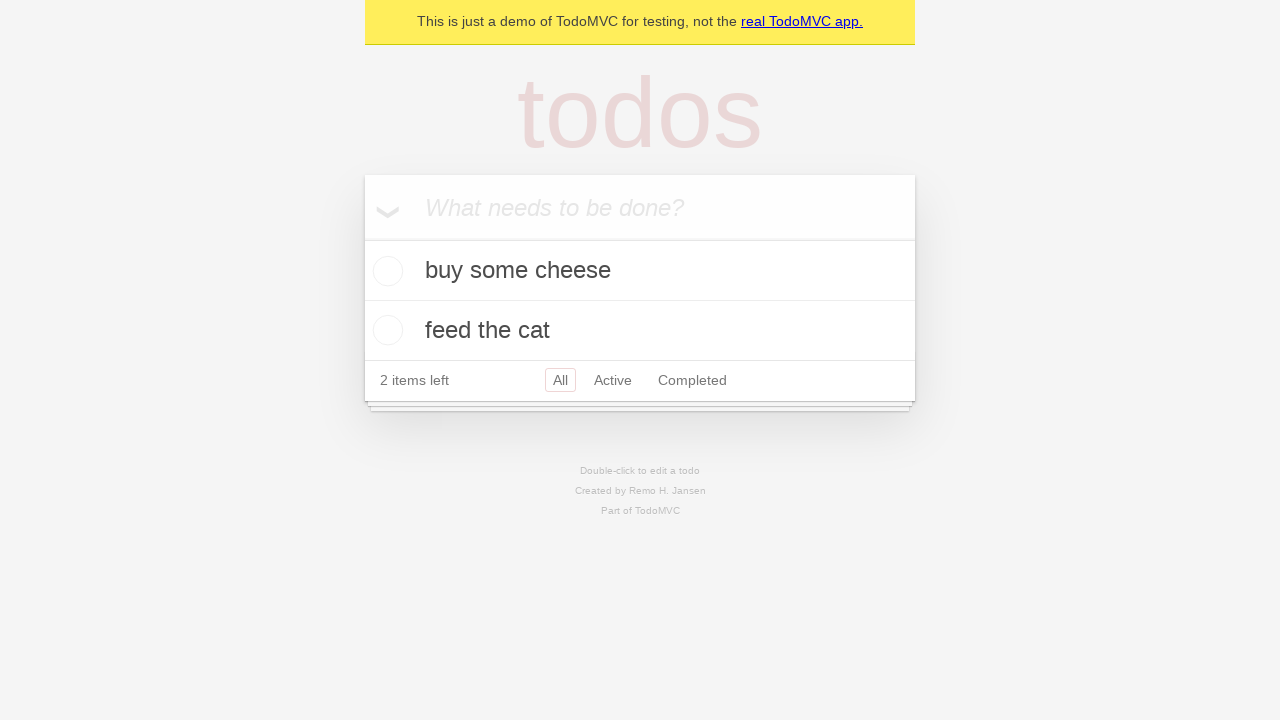

Filled third todo: 'book a doctors appointment' on internal:attr=[placeholder="What needs to be done?"i]
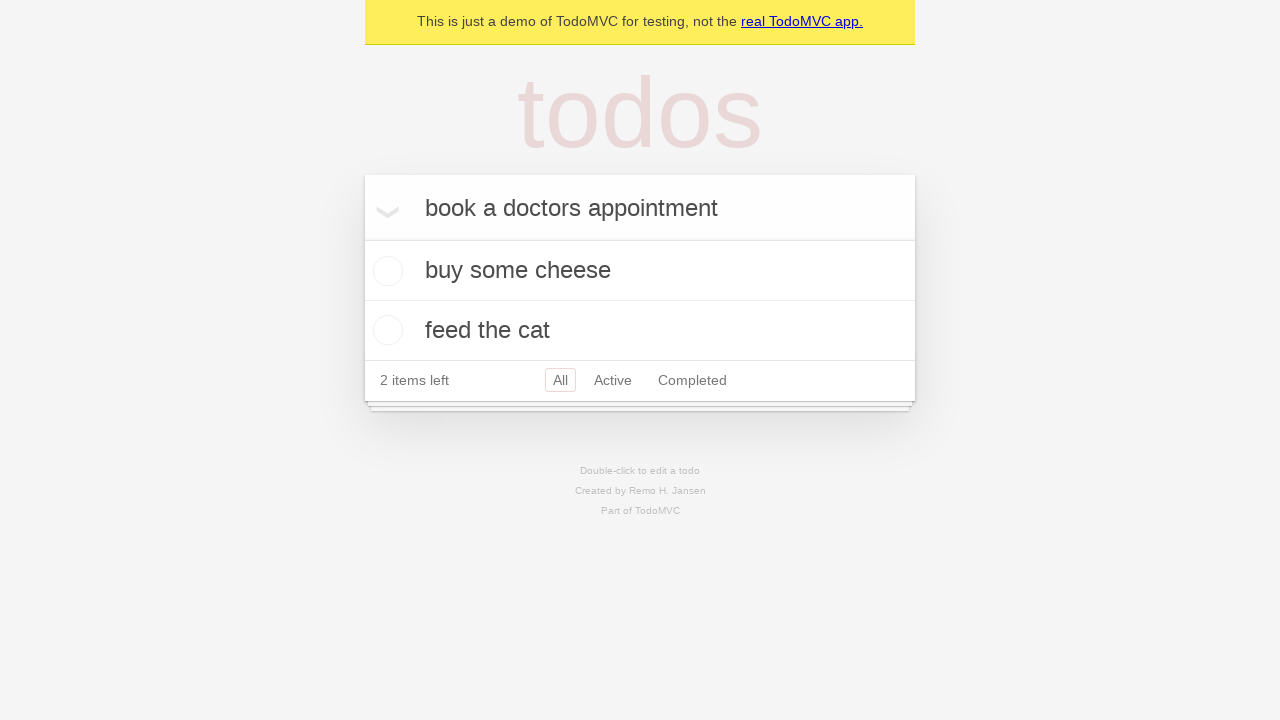

Pressed Enter to add third todo on internal:attr=[placeholder="What needs to be done?"i]
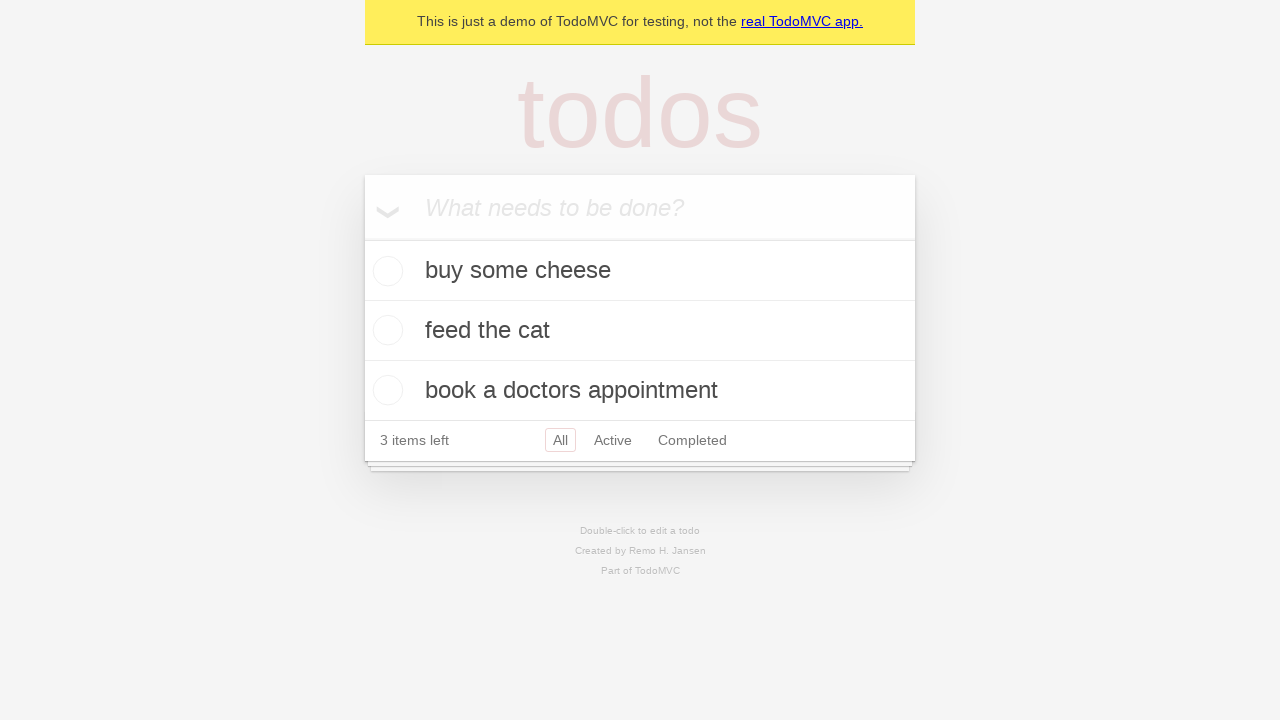

Waited for all 3 todos to be added to the list
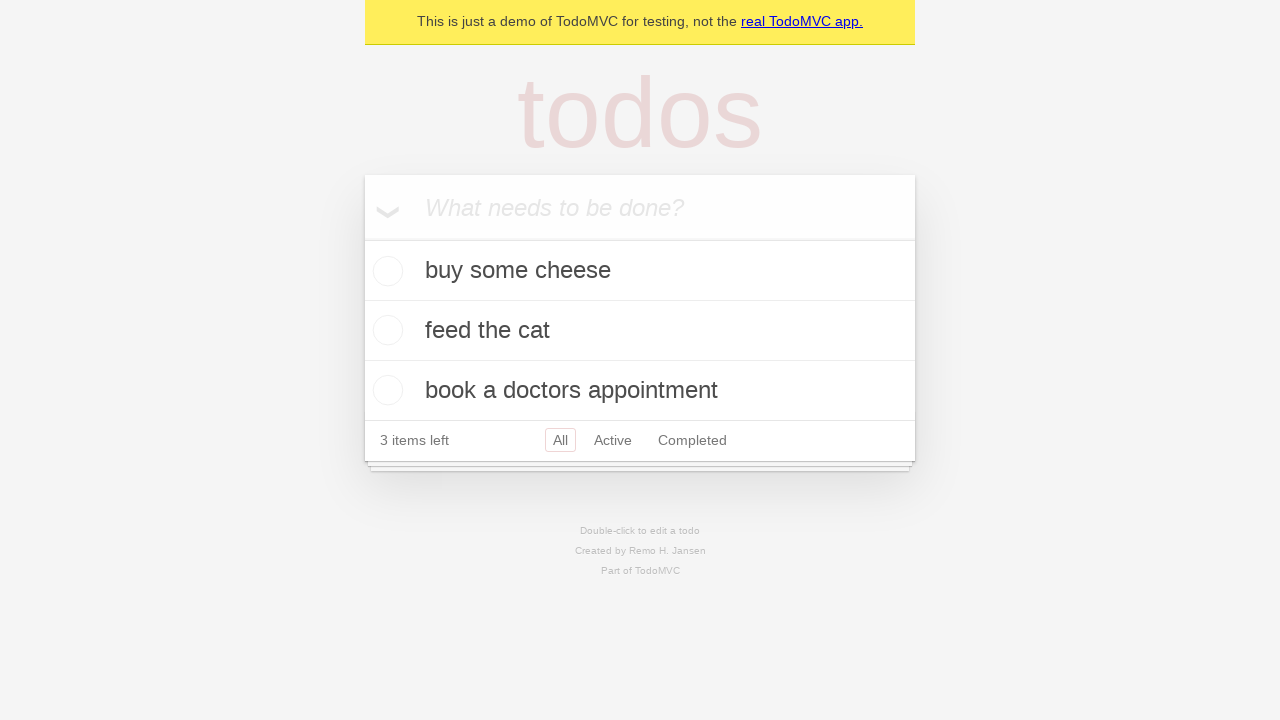

Checked the first todo item at (385, 271) on .todo-list li .toggle >> nth=0
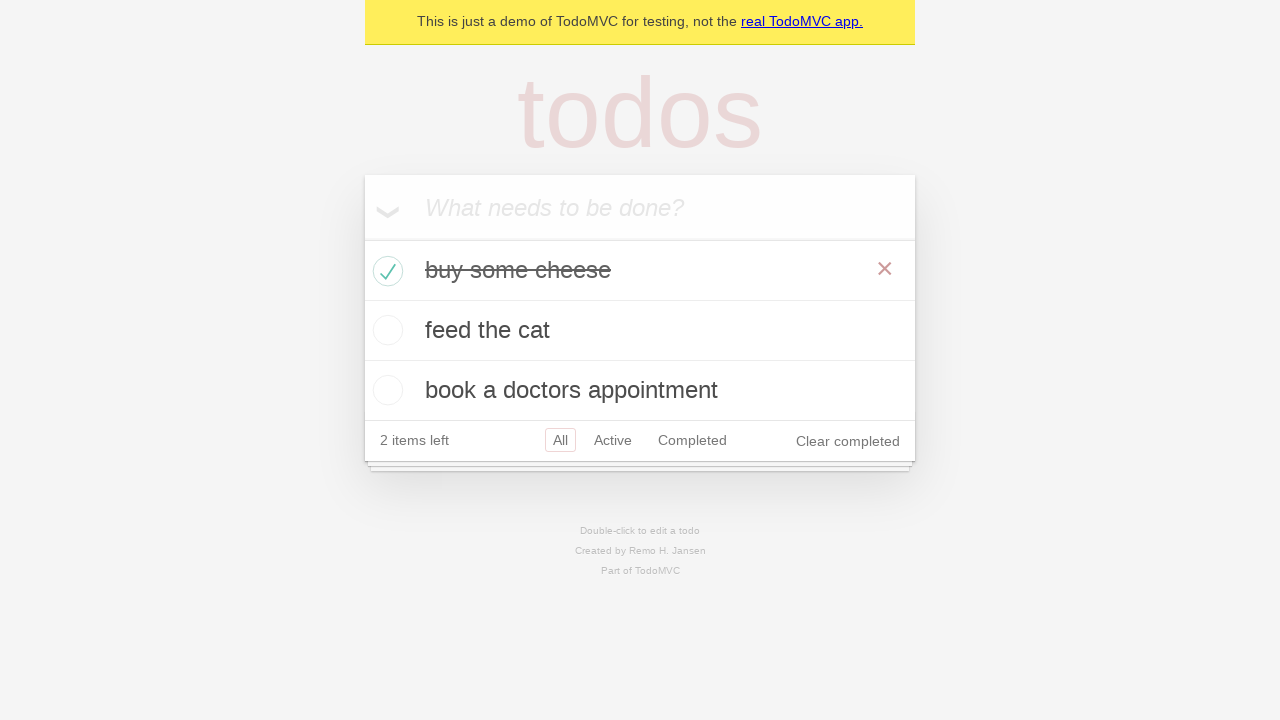

Verified that the 'Clear completed' button appeared
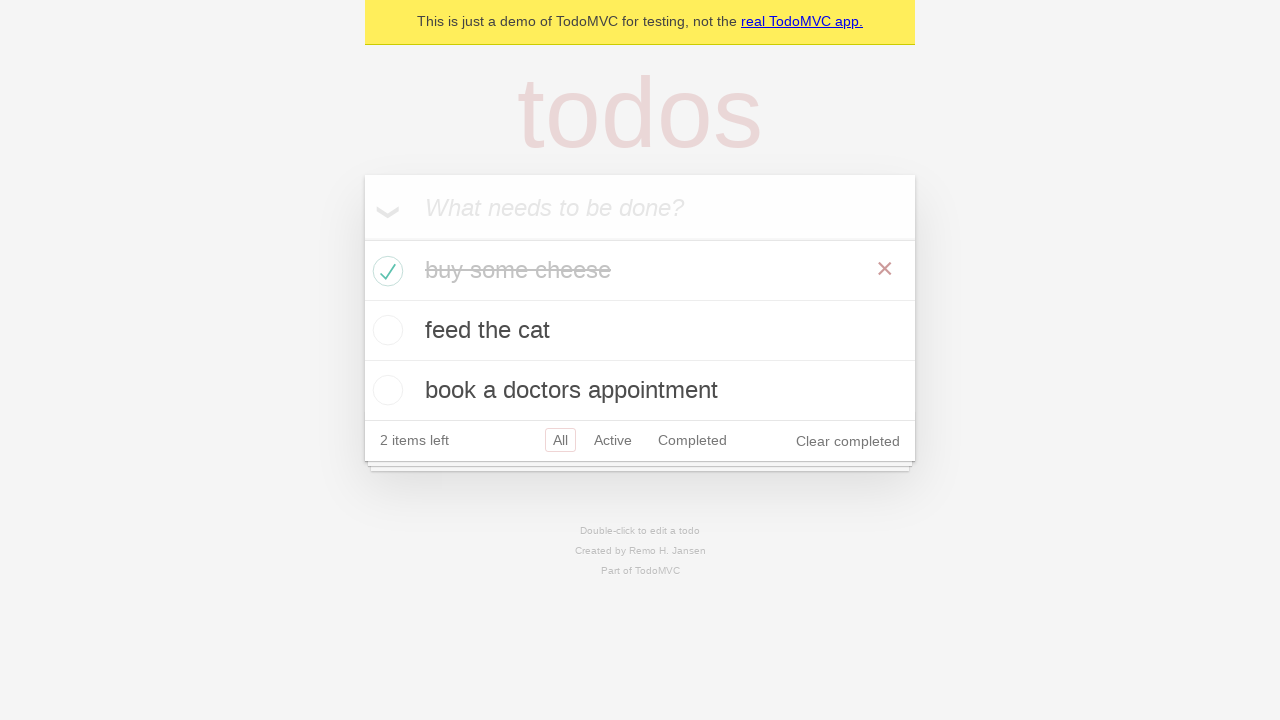

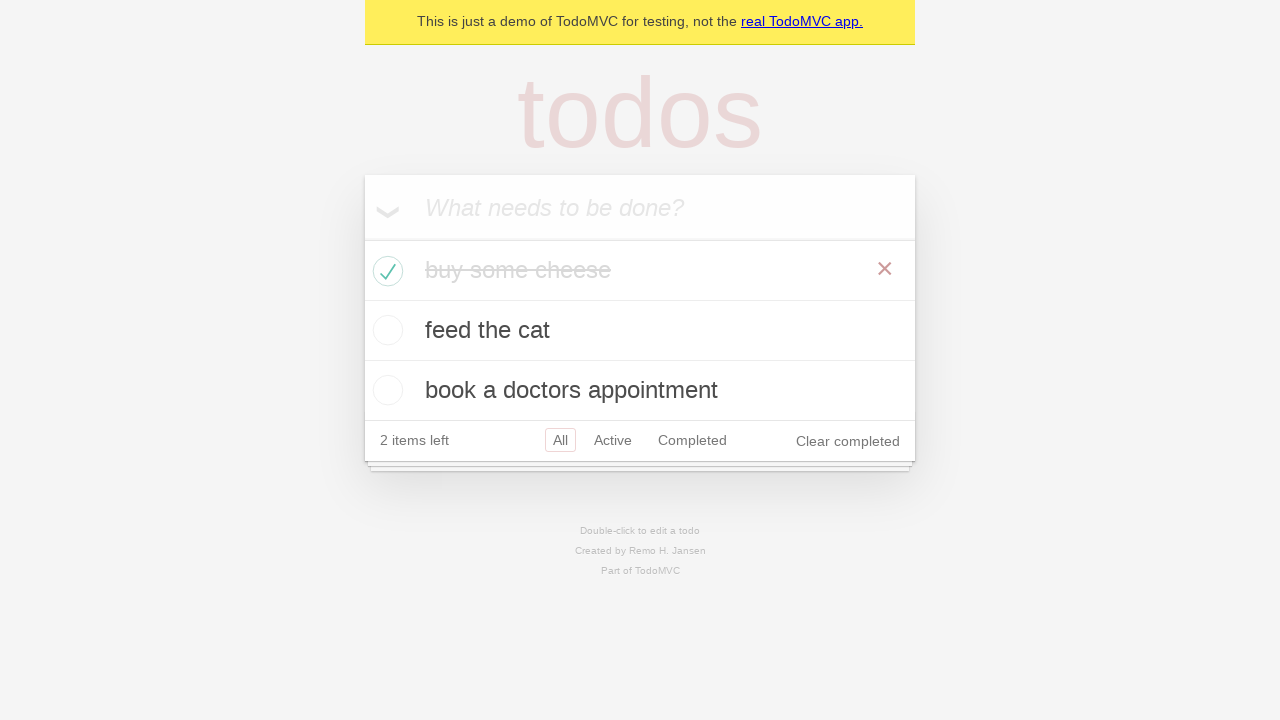